Tests auto-suggestion dropdown functionality by typing a partial country name and selecting the matching option from the dropdown suggestions

Starting URL: https://rahulshettyacademy.com/dropdownsPractise

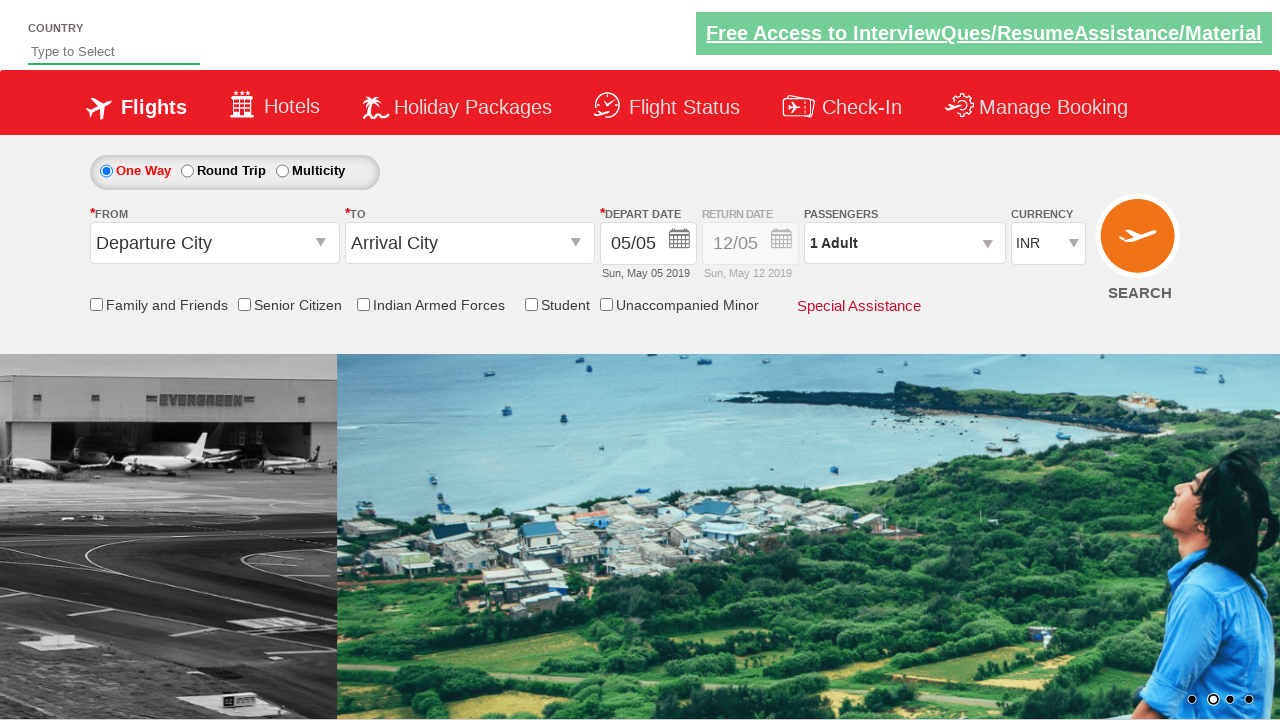

Navigated to auto-suggestion dropdown practice page
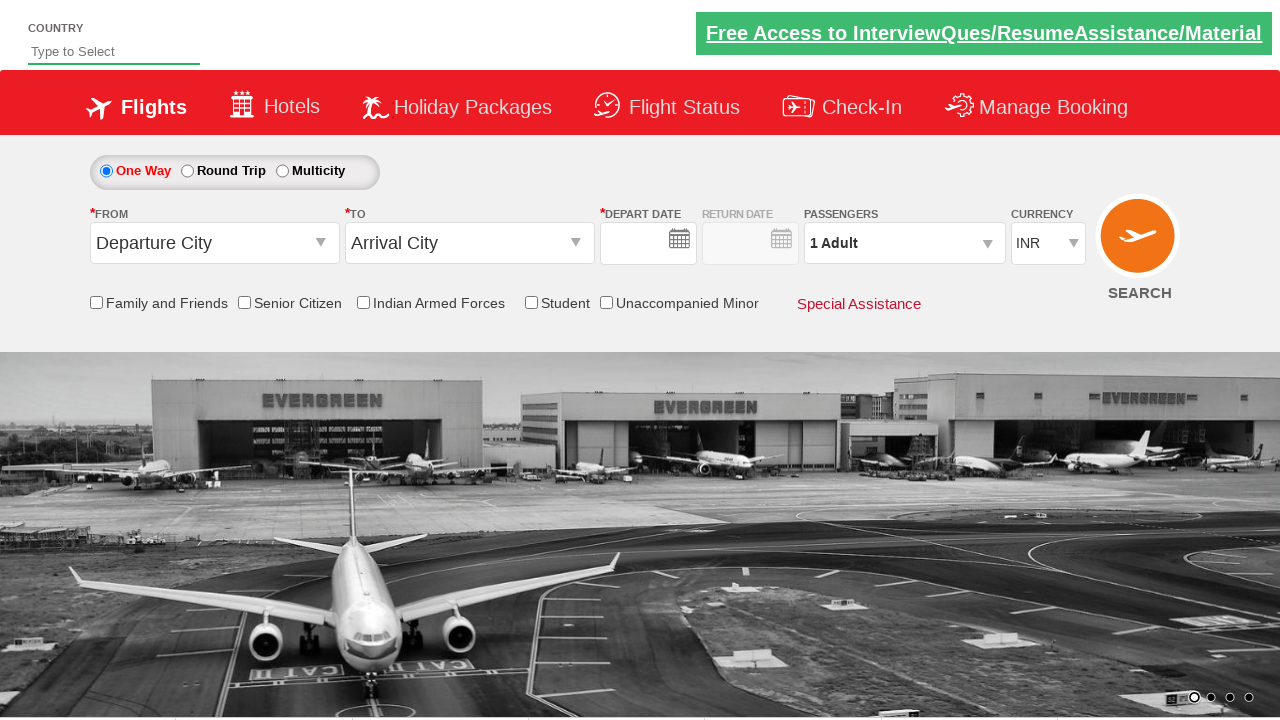

Typed 'Ind' into autosuggest field to trigger dropdown on input#autosuggest
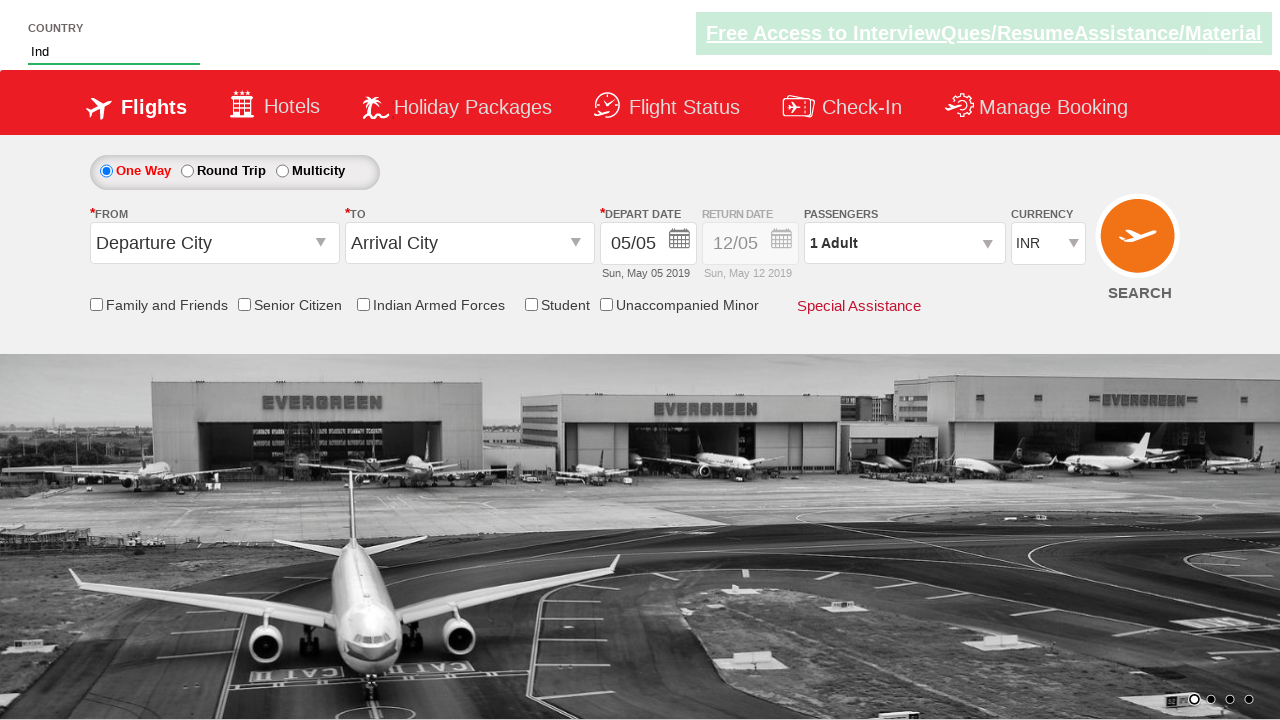

Auto-suggestion dropdown appeared with matching options
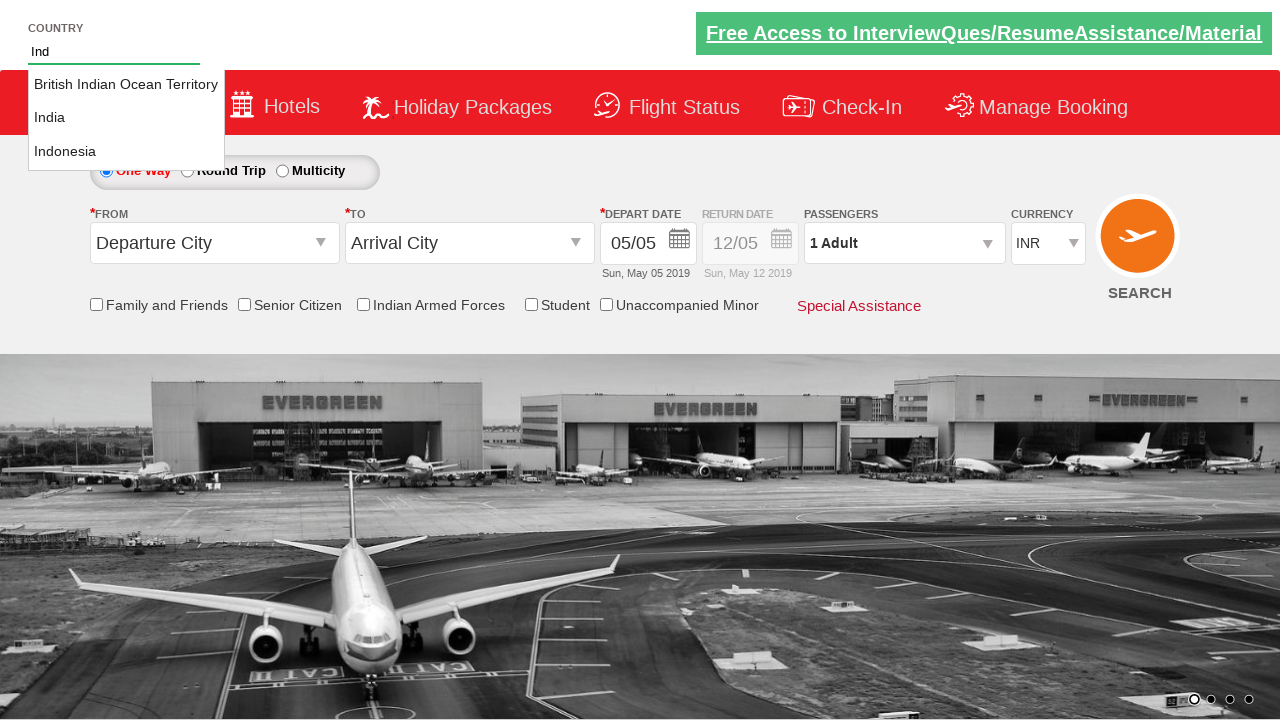

Retrieved 3 suggestion options from dropdown
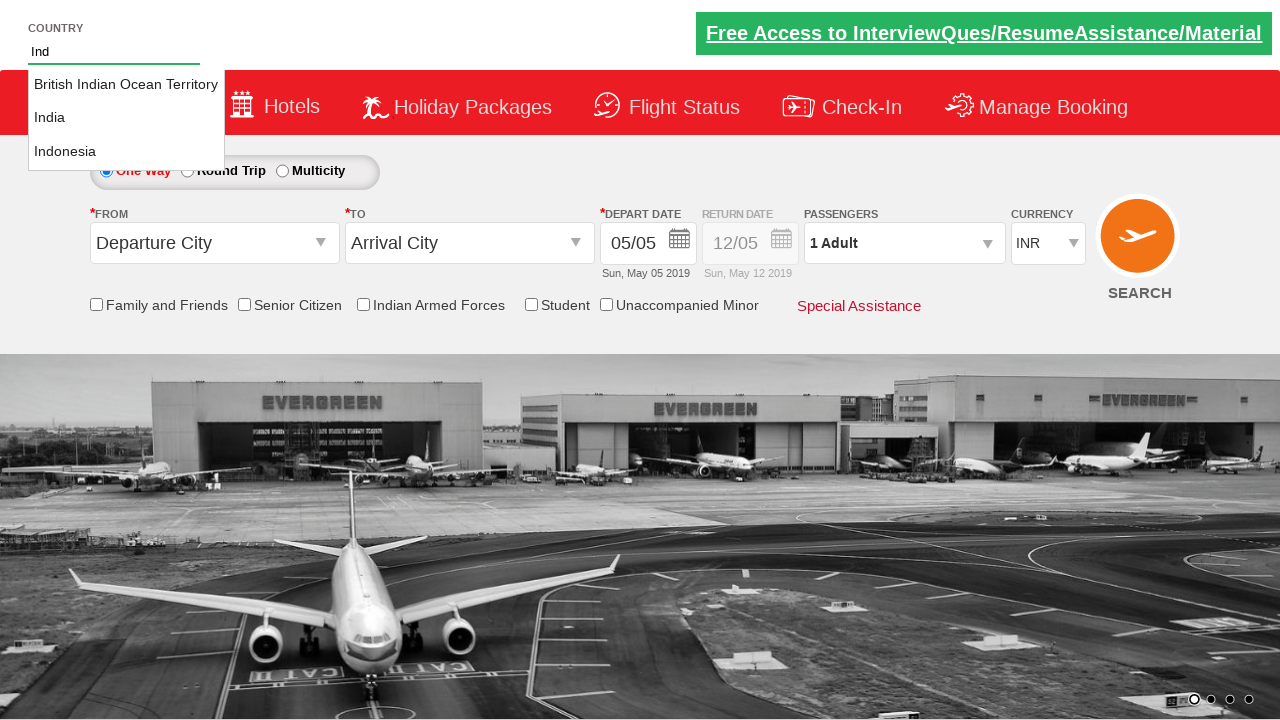

Selected 'India' from the auto-suggestion dropdown at (126, 118) on li.ui-menu-item a >> nth=1
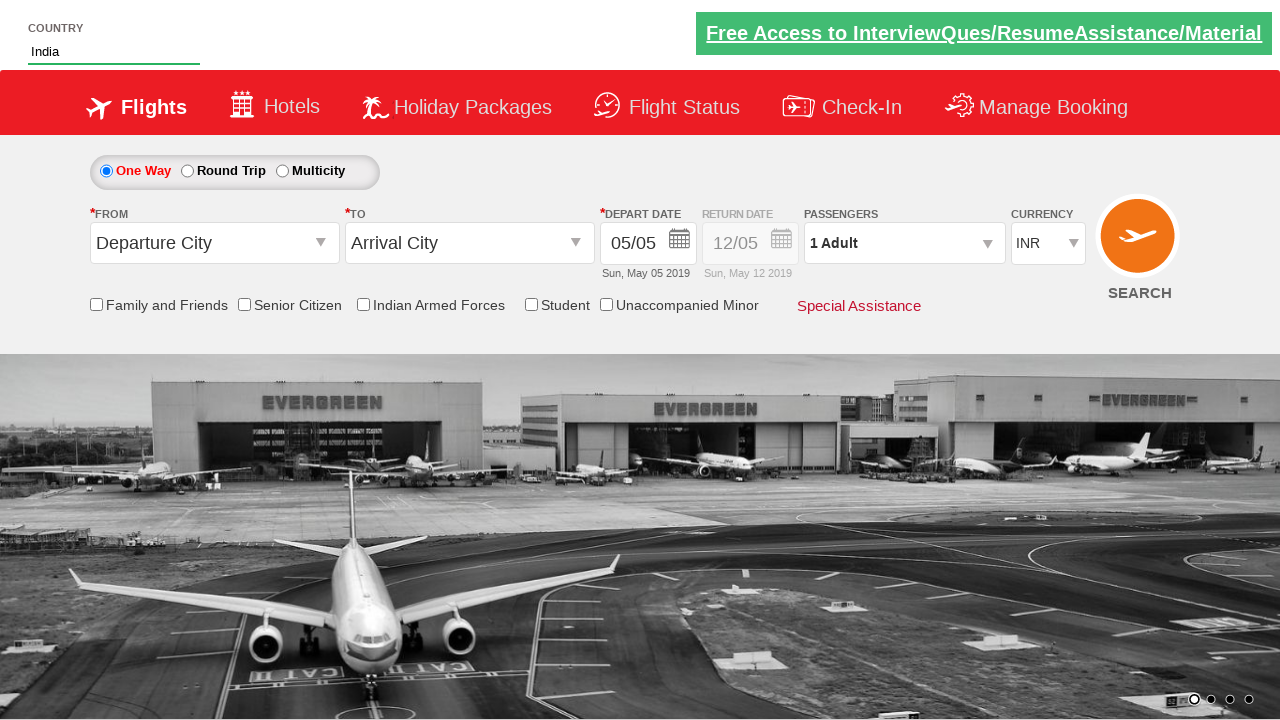

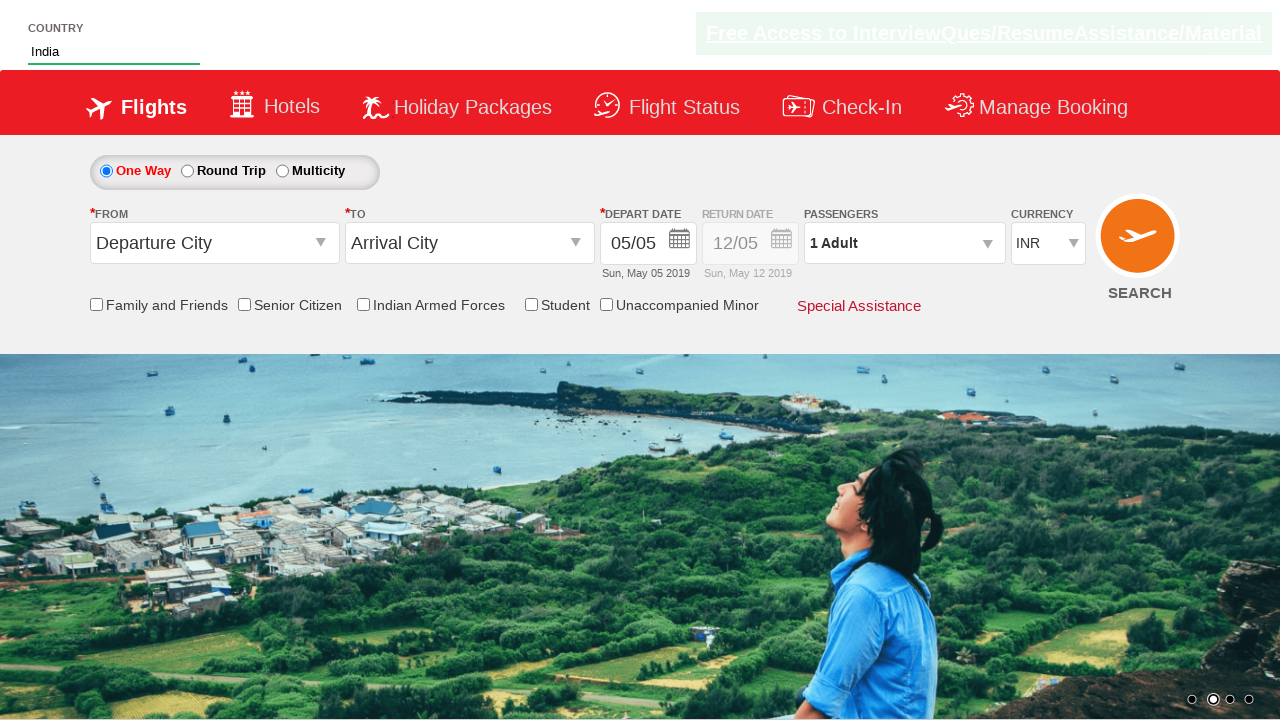